Tests dropdown selection by finding all options in a dropdown list, clicking on "Option 1", and verifying the selection was made correctly.

Starting URL: http://the-internet.herokuapp.com/dropdown

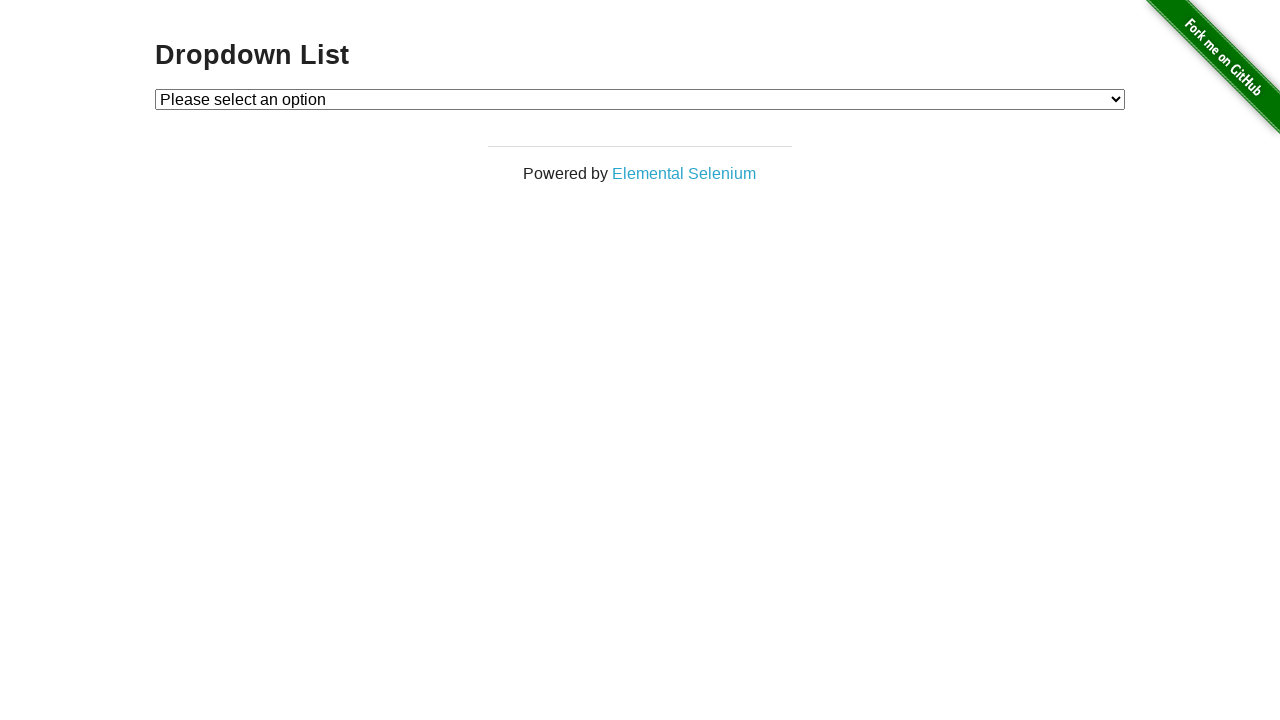

Waited for dropdown to be available
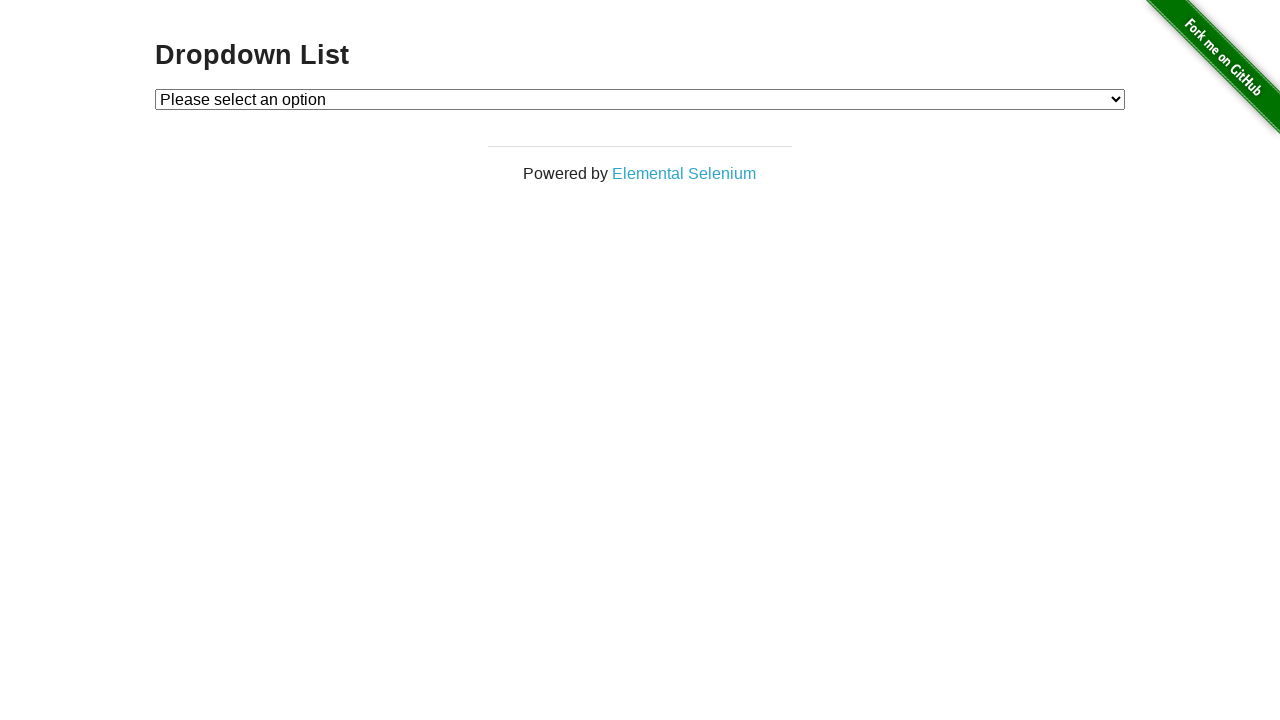

Selected 'Option 1' from the dropdown on #dropdown
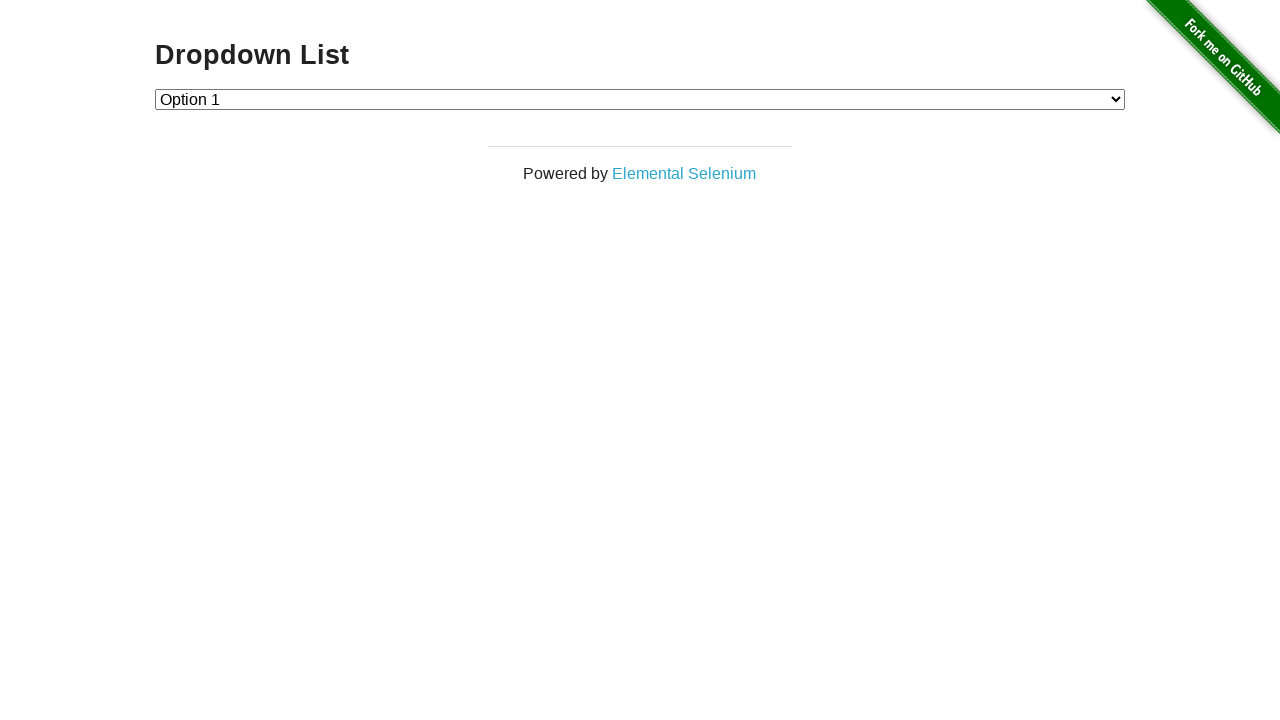

Retrieved the selected dropdown value
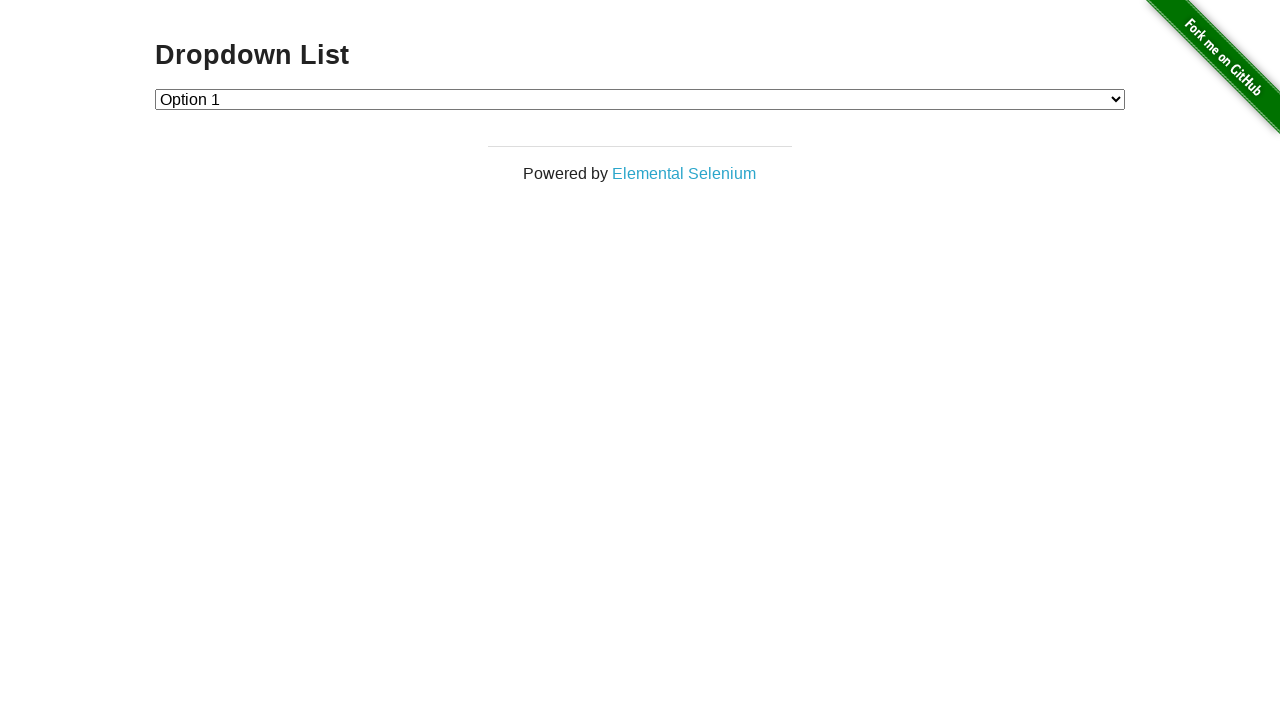

Verified that dropdown selection is correct (value='1')
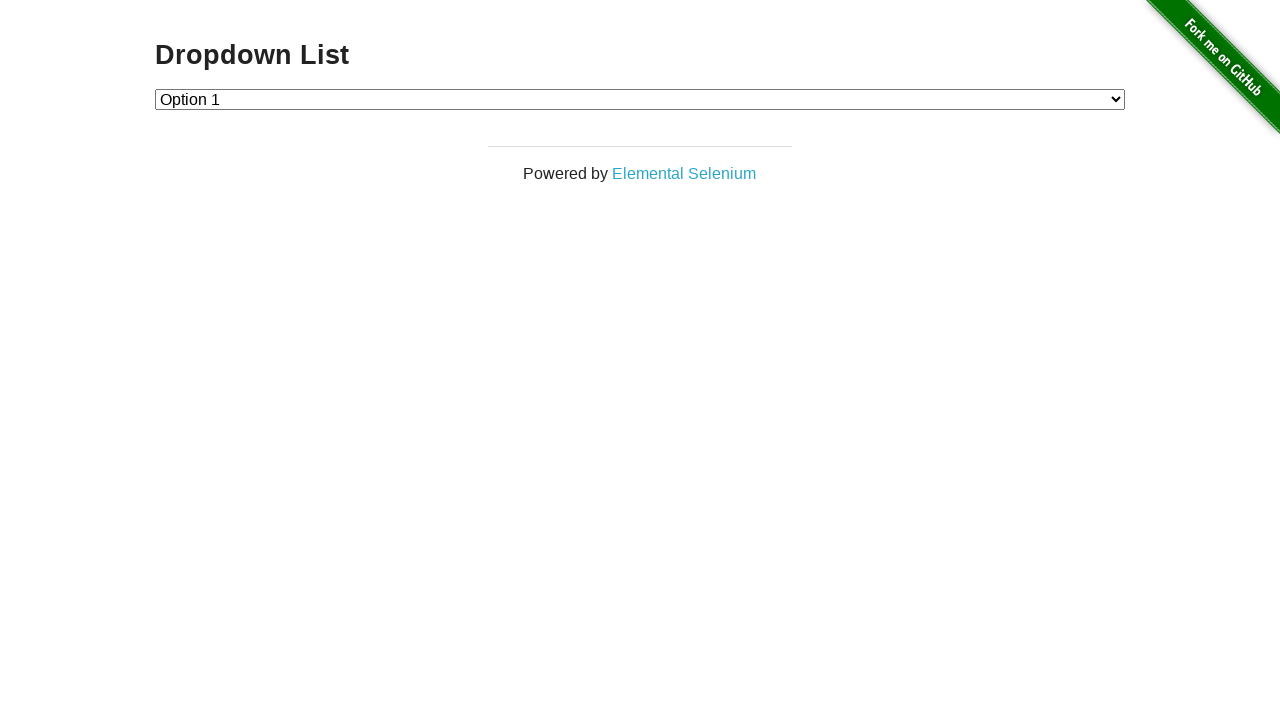

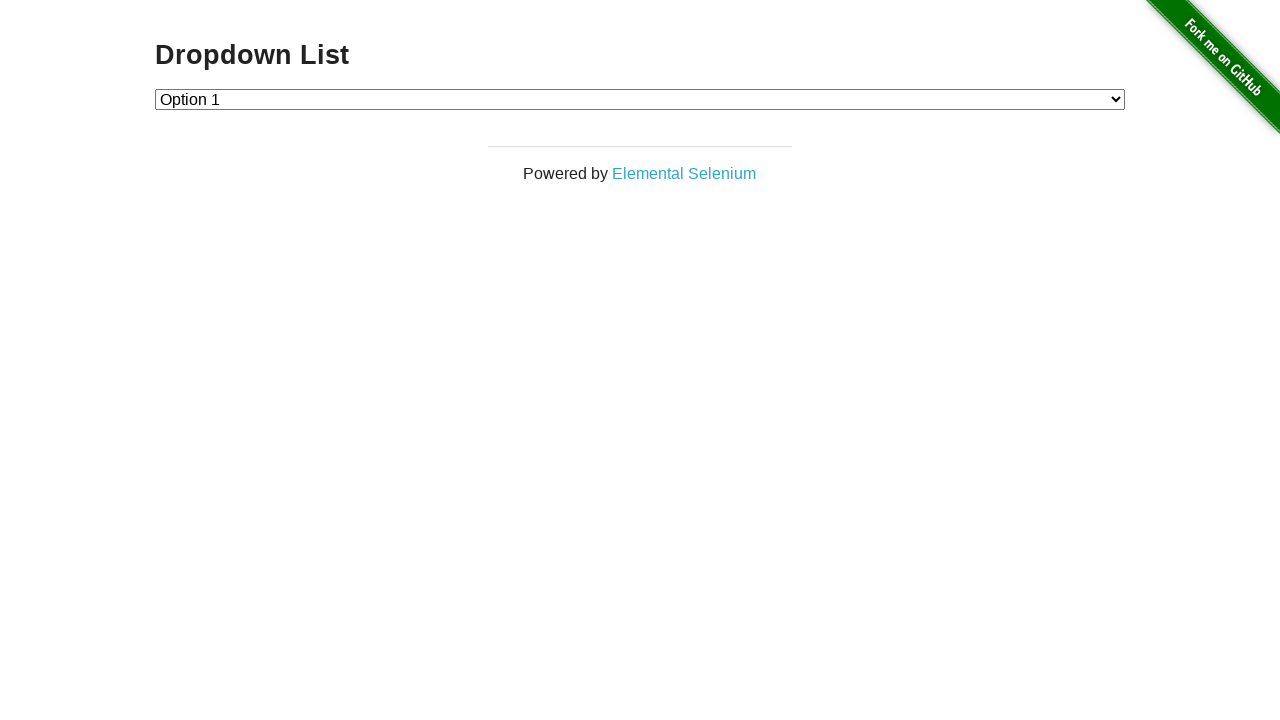